Tests browser window handling by clicking a link that opens a new window, switching to the child window to verify its content, and then switching back to the parent window

Starting URL: https://the-internet.herokuapp.com/windows

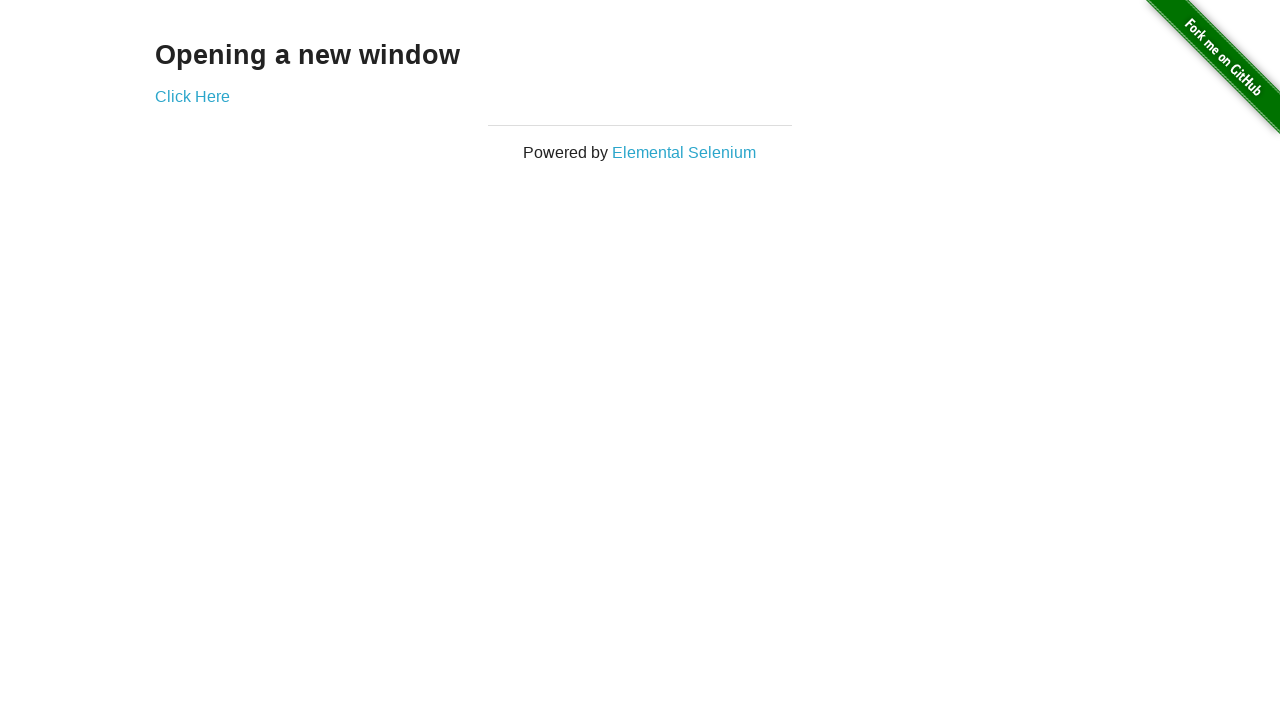

Clicked 'Click Here' link to open new window at (192, 96) on text=Click Here
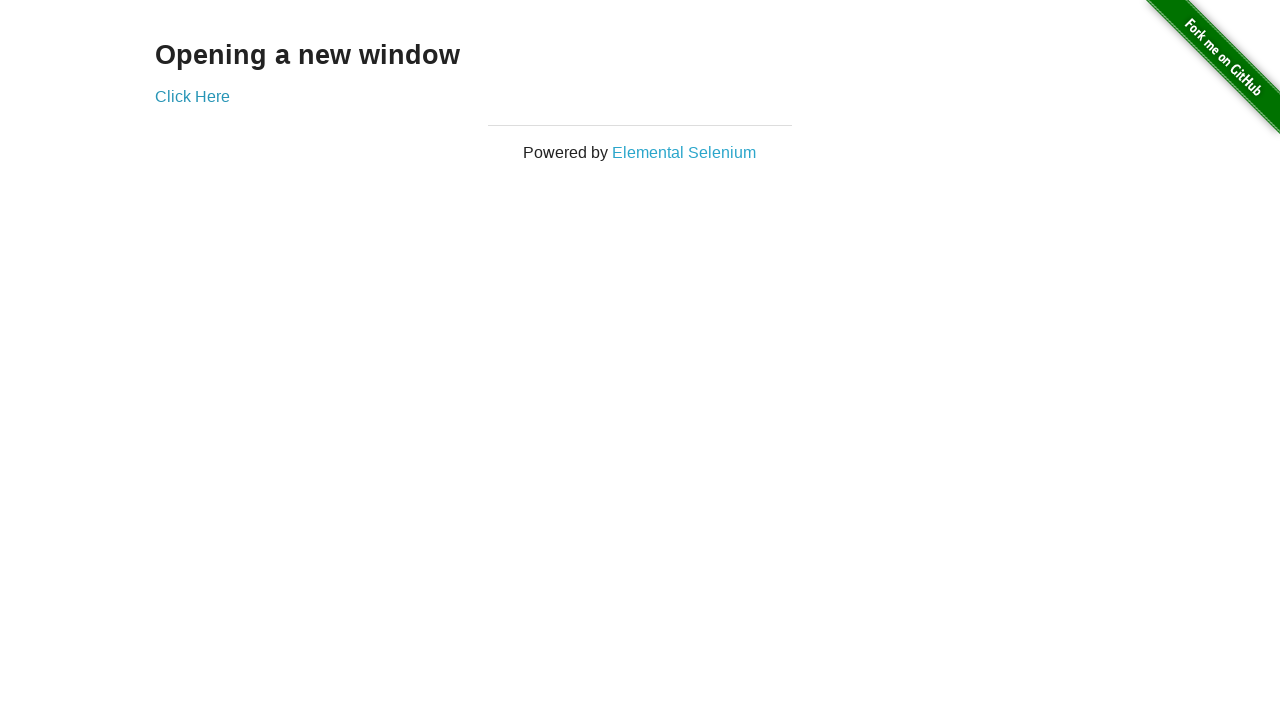

Captured new window/child page reference
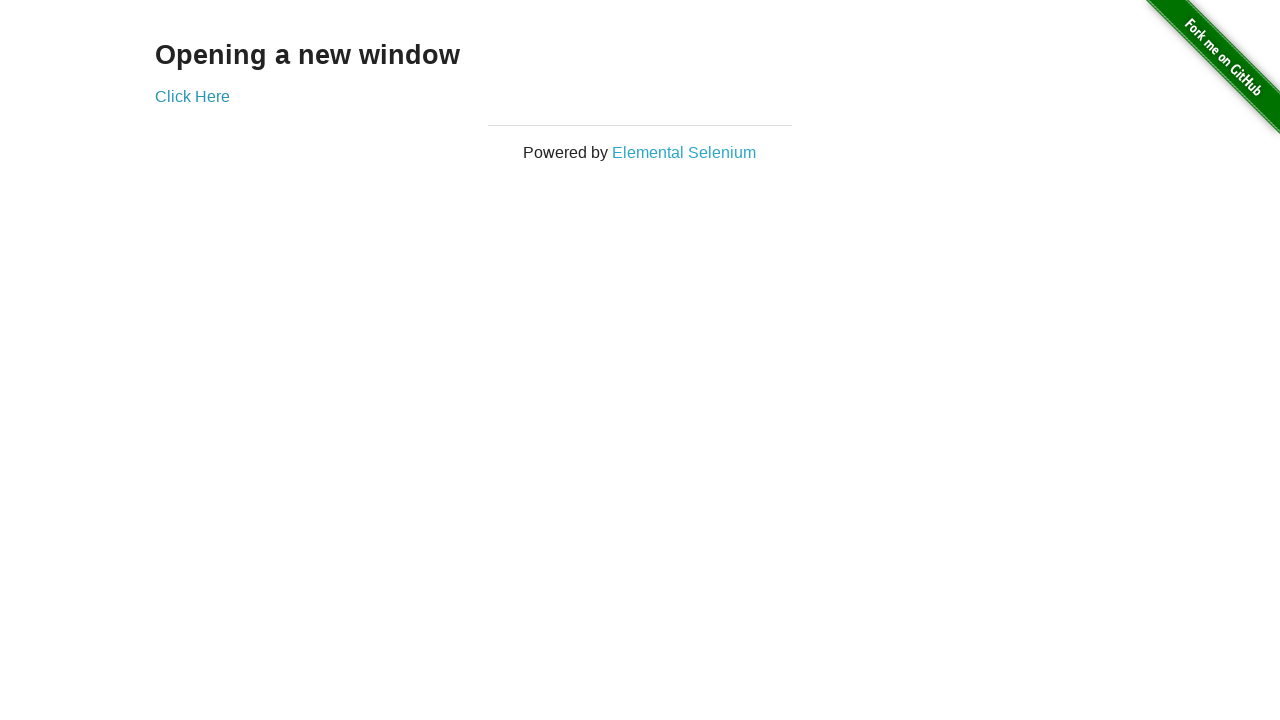

New window finished loading
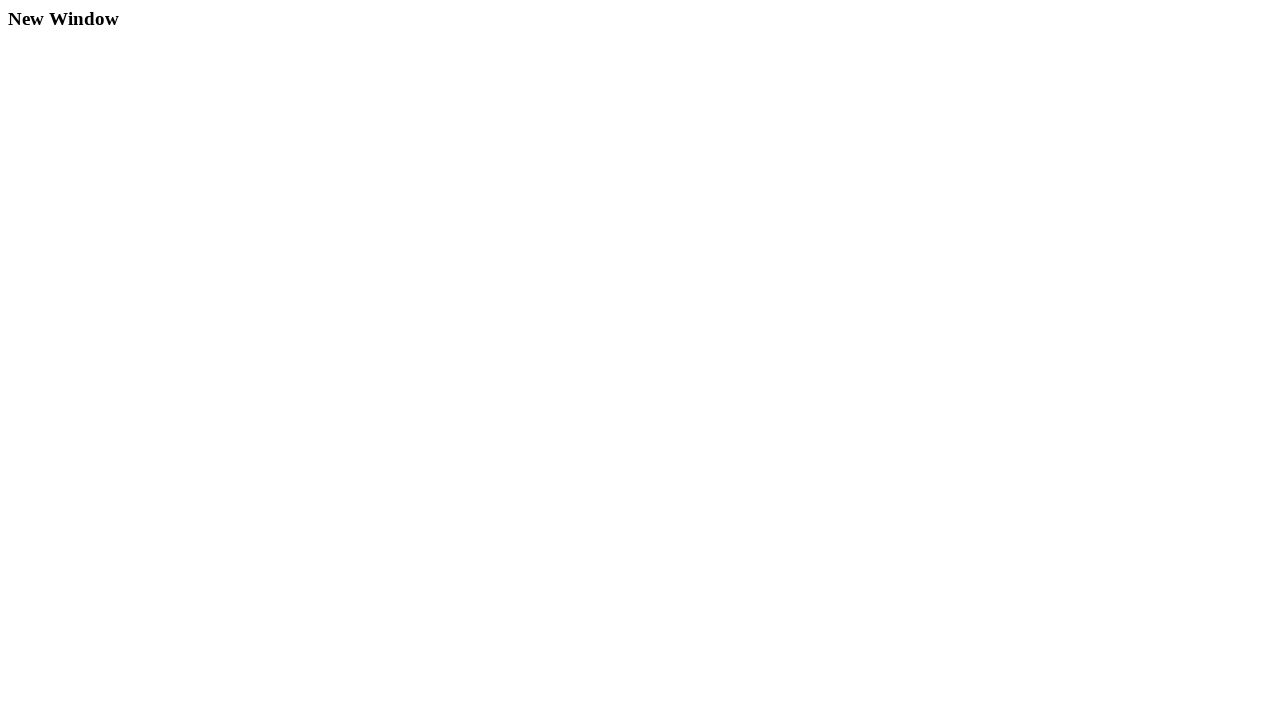

Verified 'New Window' content is present in child window
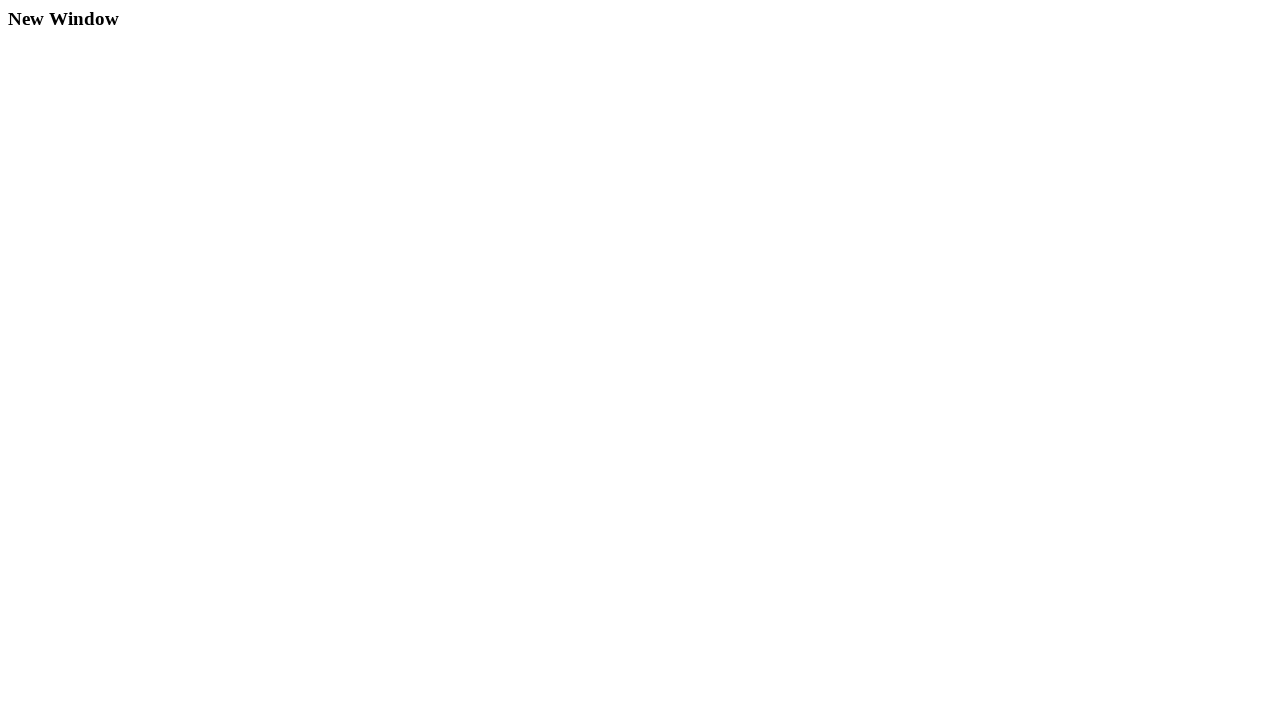

Switched back to parent window
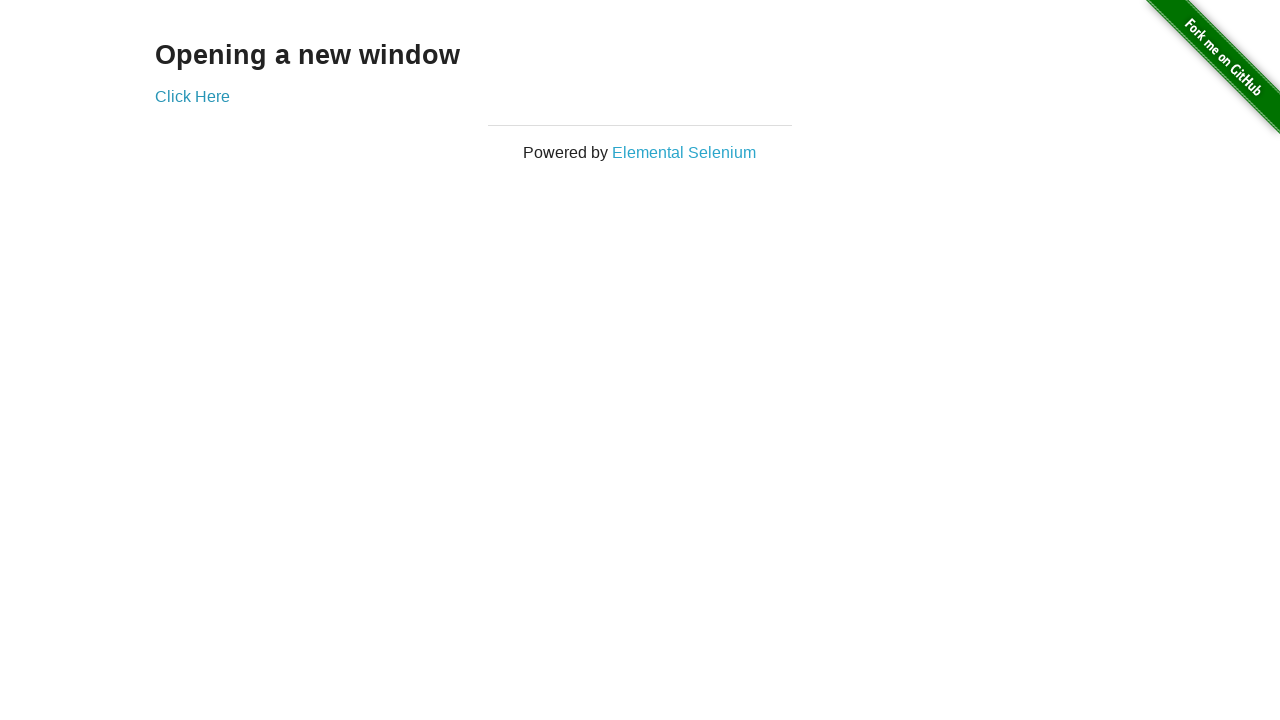

Closed child window
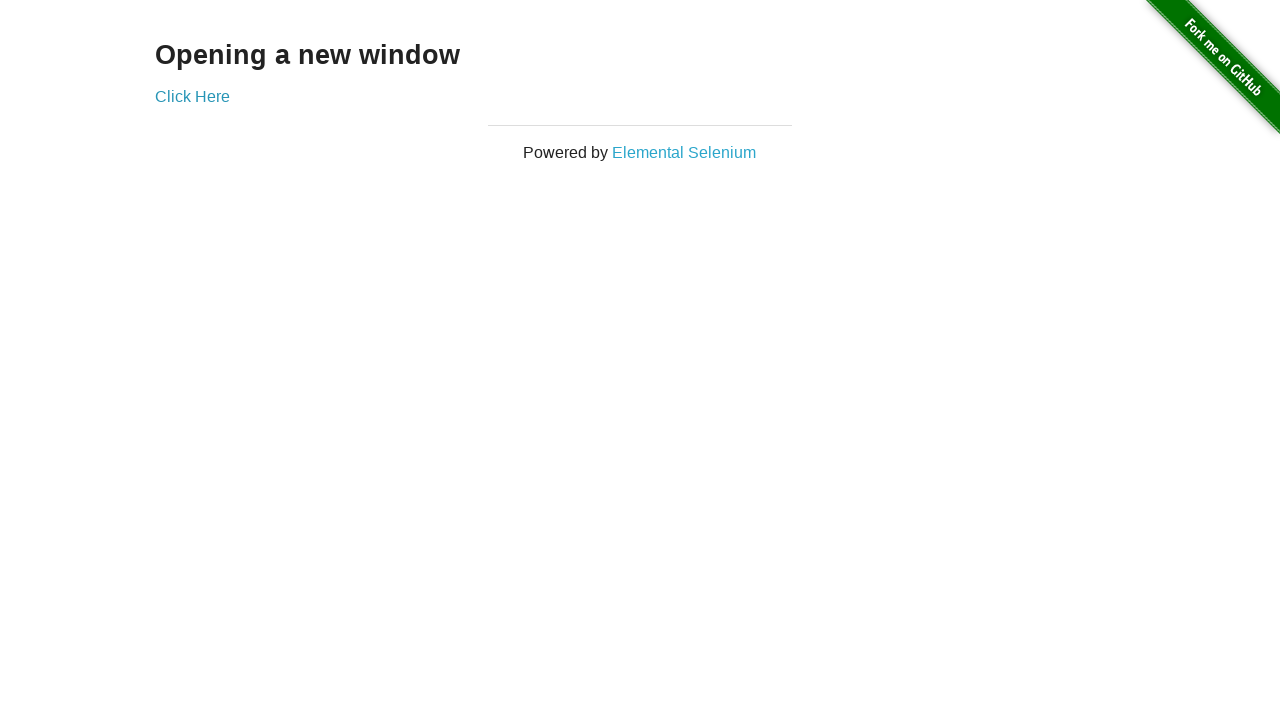

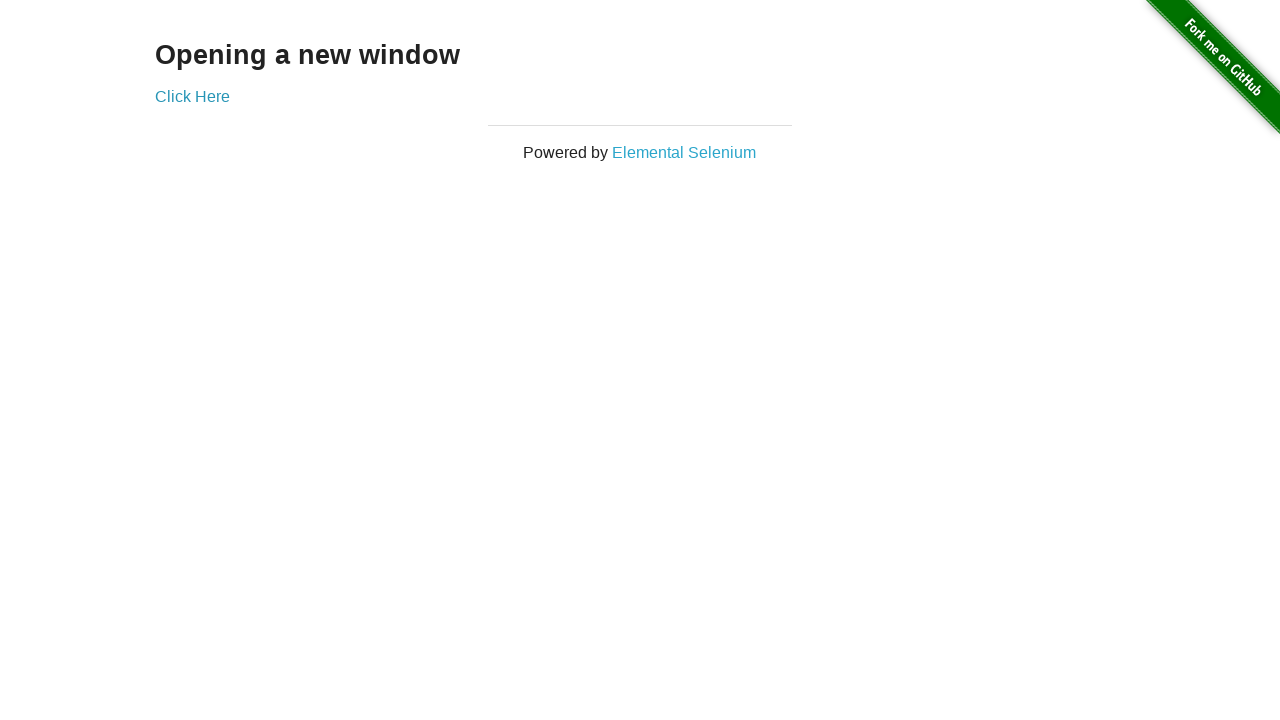